Simple test that navigates to Flipkart's homepage and waits briefly for the page to load

Starting URL: https://www.flipkart.com/

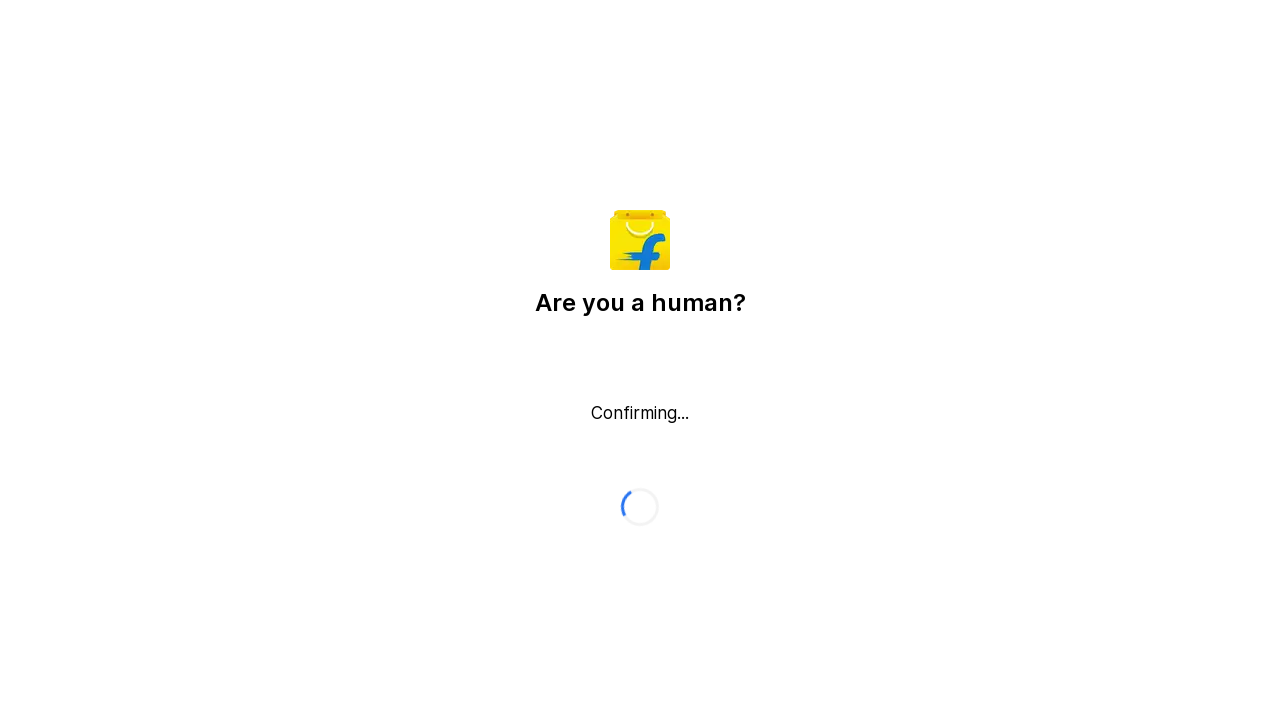

Waited for Flipkart homepage to reach domcontentloaded state
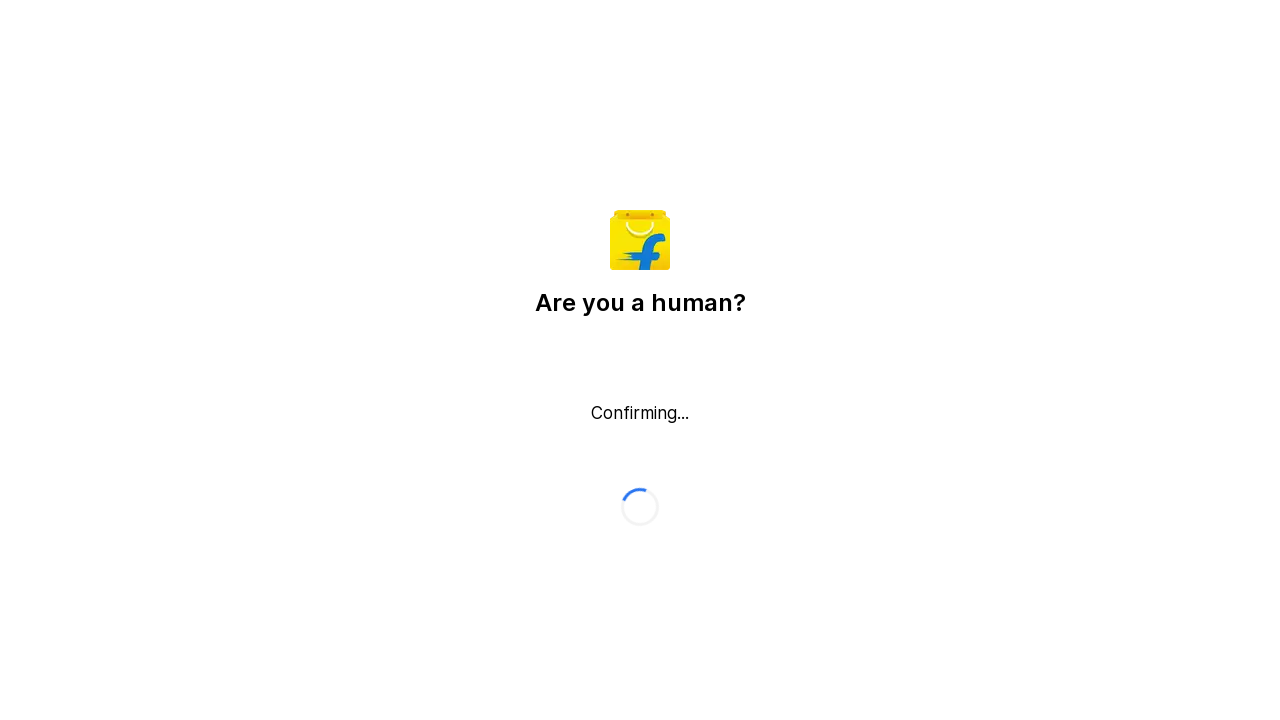

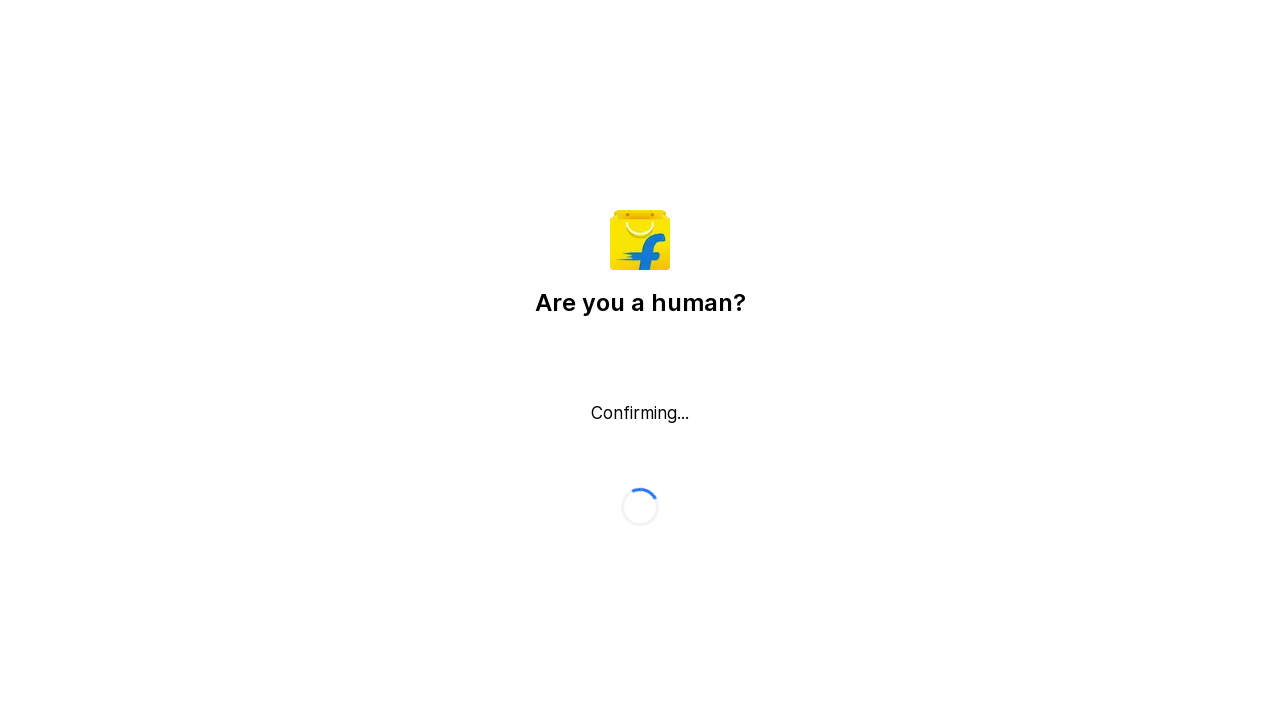